Tests disappearing elements page by finding navigation links and clicking on the Gallery link if present.

Starting URL: http://the-internet.herokuapp.com/disappearing_elements

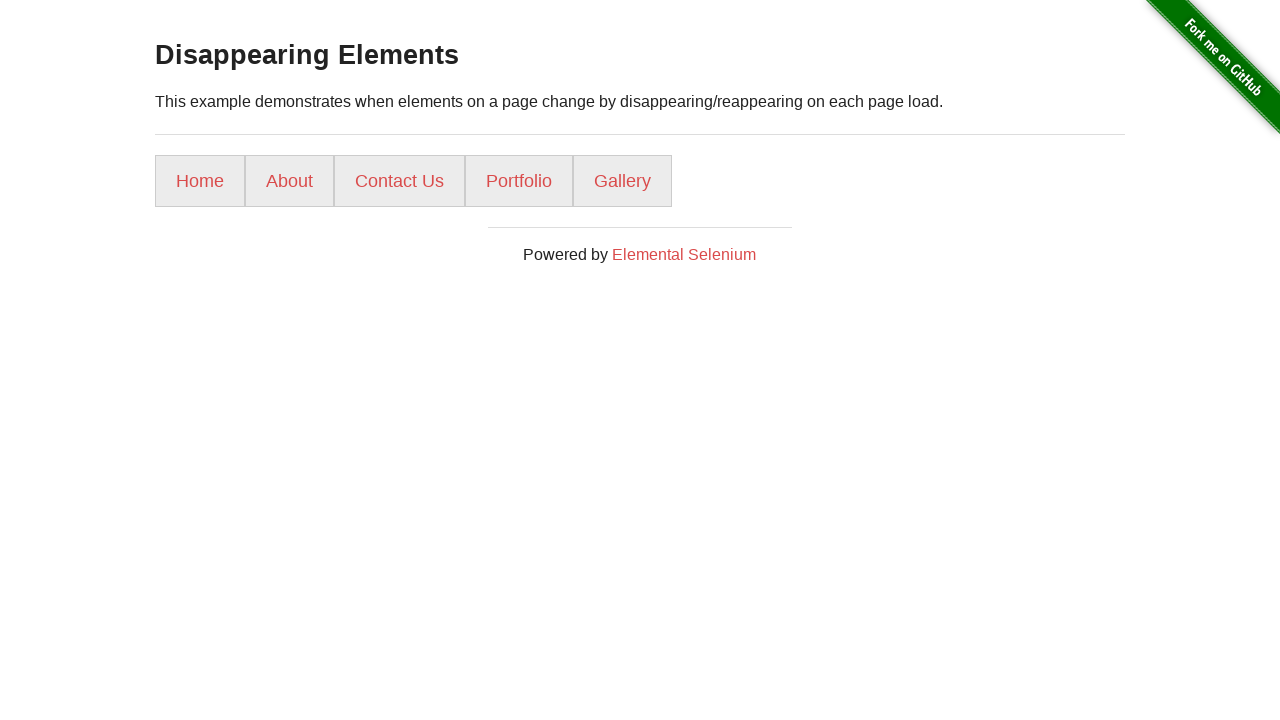

Navigation list items loaded
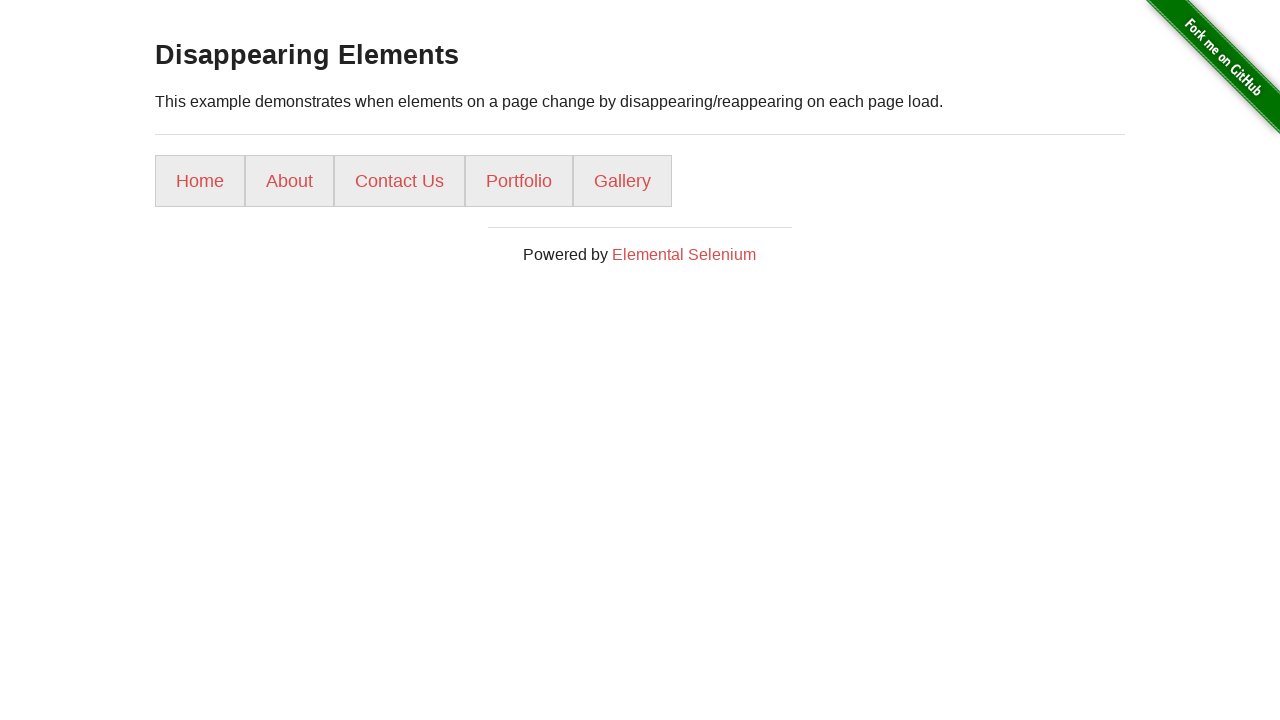

Located Gallery link element
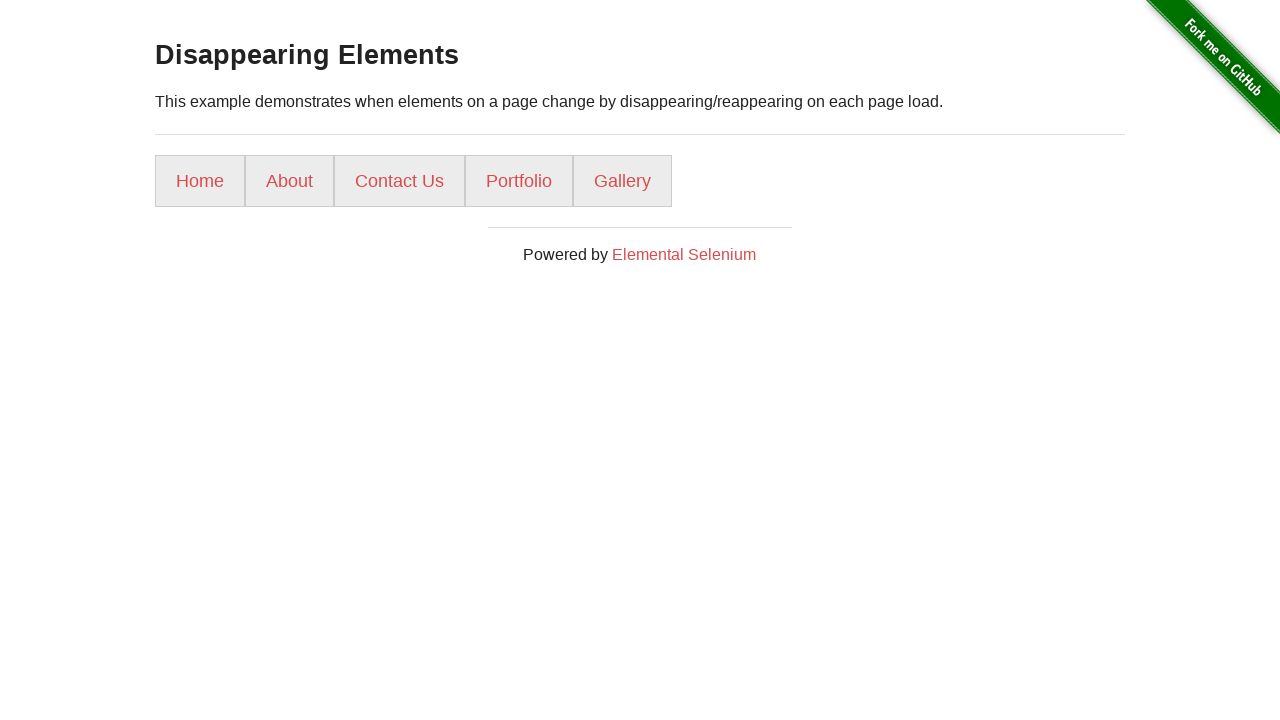

Clicked on Gallery link at (622, 181) on li:has-text('Gallery')
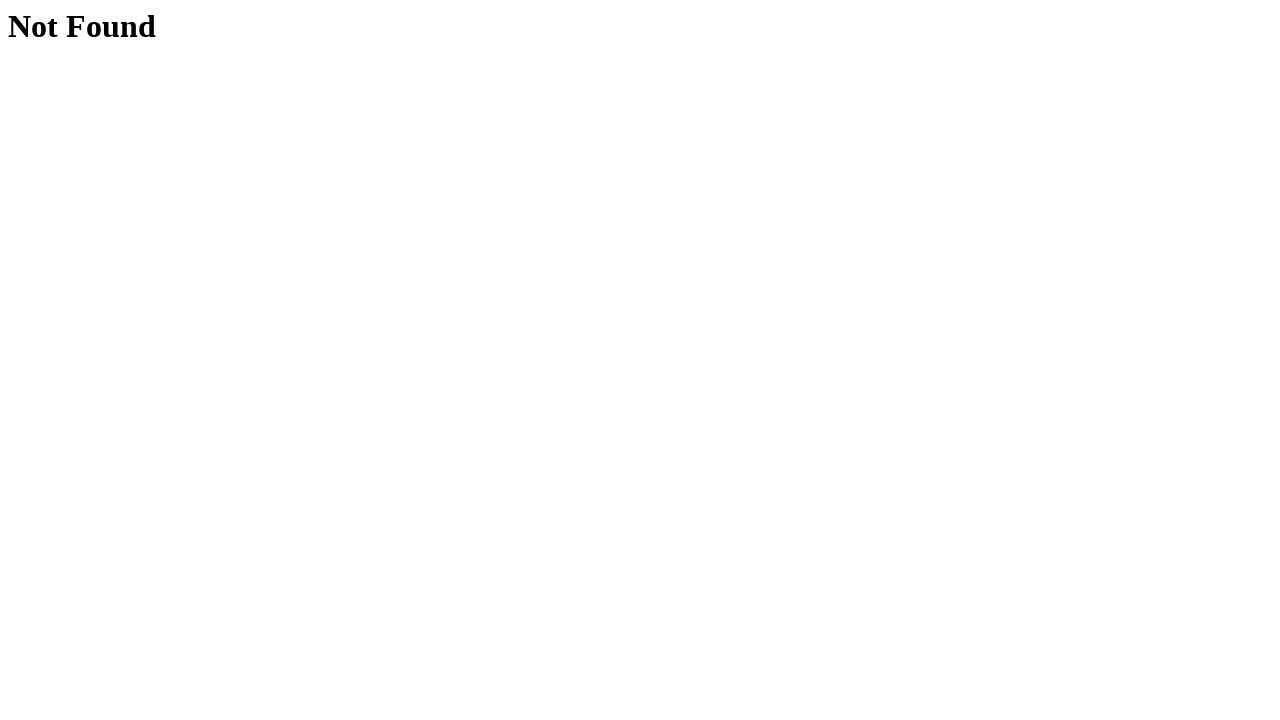

Gallery page loaded with heading
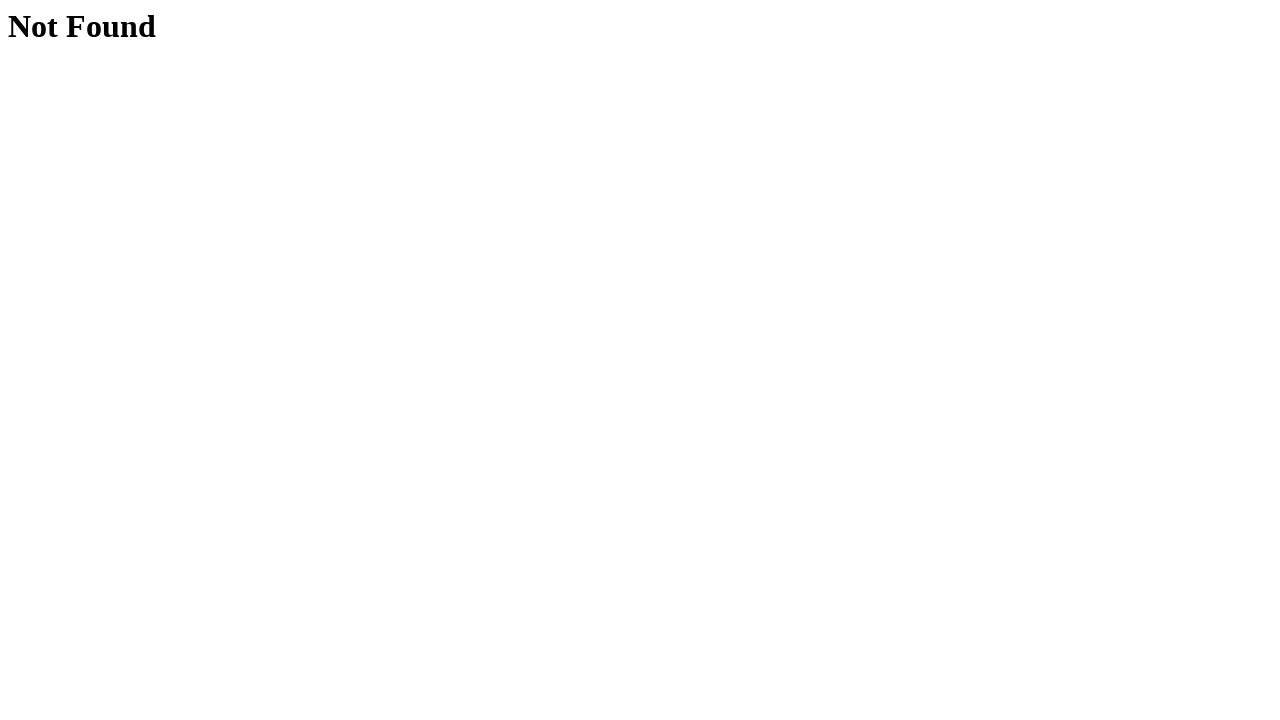

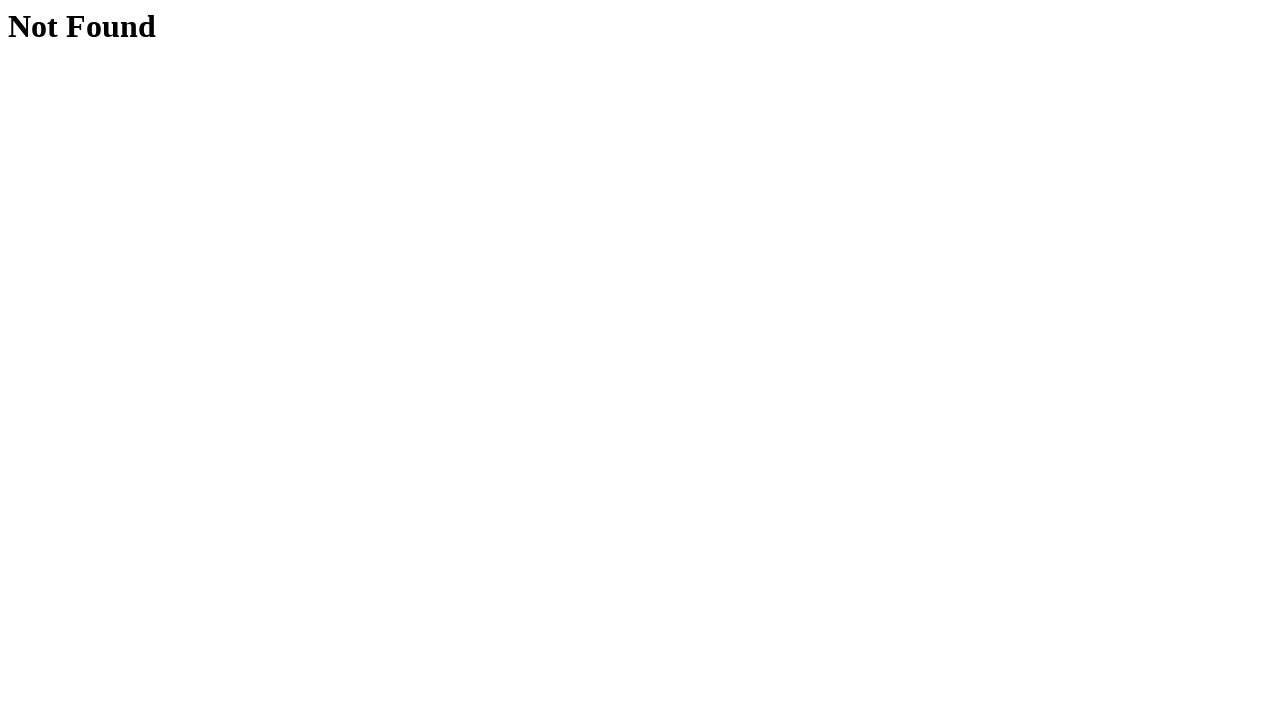